Tests the contact form functionality by navigating to the Contact page, filling in the form fields (name, email, subject, message), submitting the form, and verifying a confirmation message is displayed.

Starting URL: https://alchemy.hguy.co/lms/

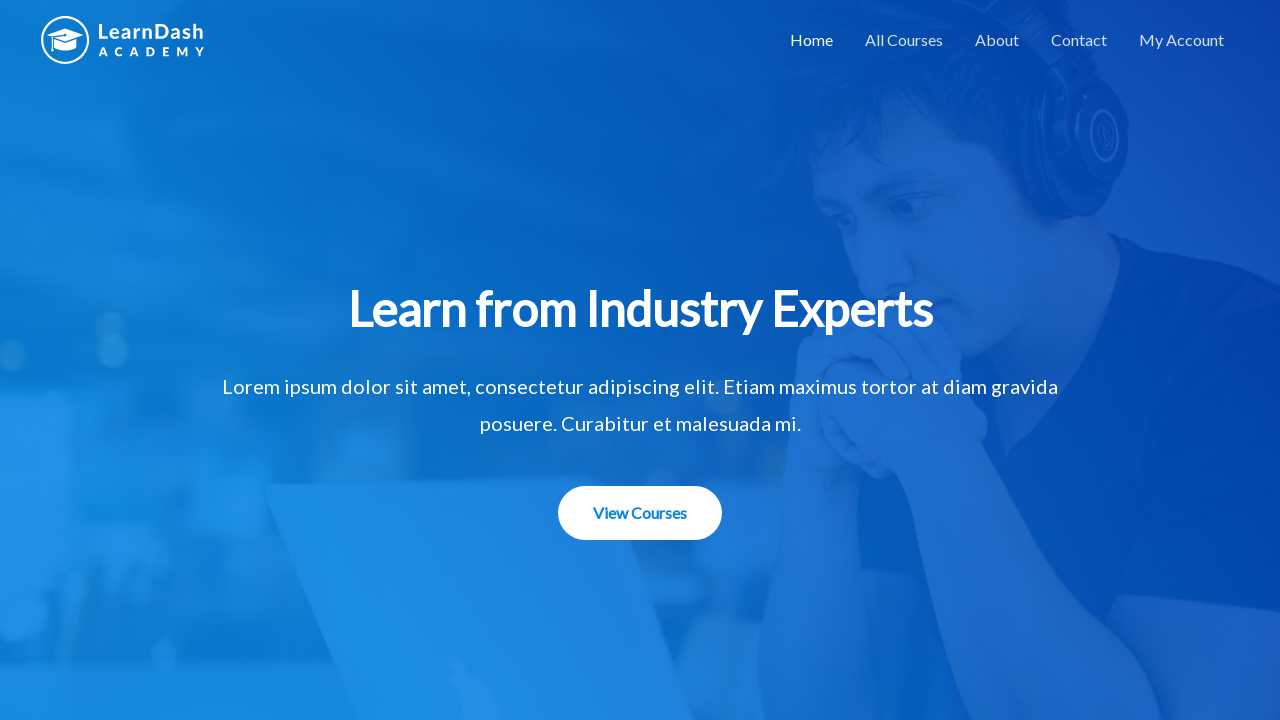

Clicked on Contact link in navigation menu at (1079, 40) on text=Contact
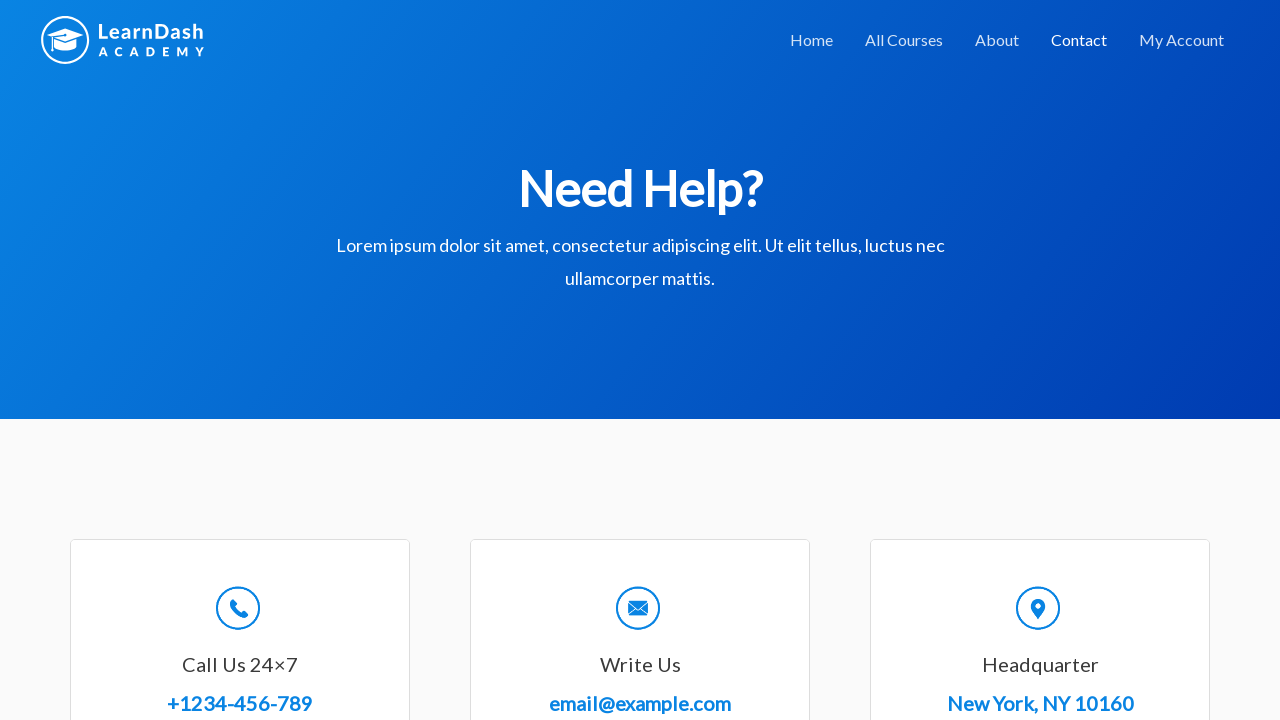

Filled Full Name field with 'Marcus Thompson' on #wpforms-8-field_0
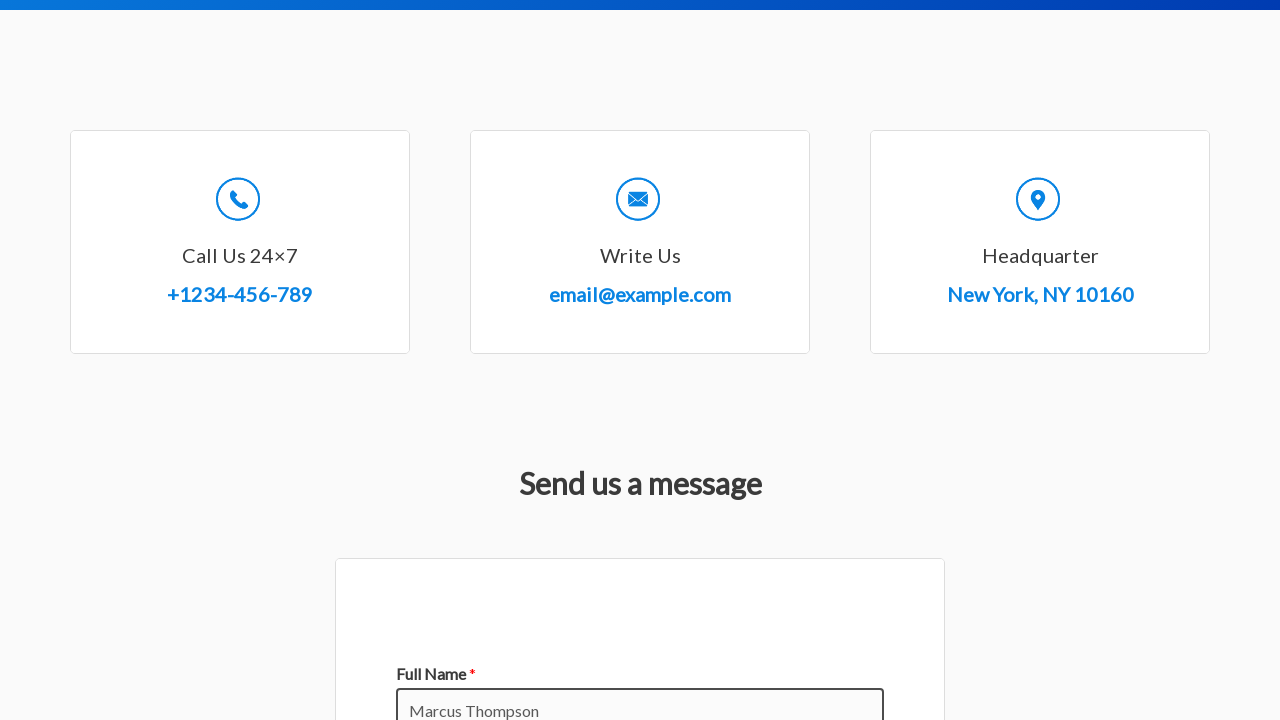

Filled email field with 'marcus.thompson@example.com' on input[type='email']
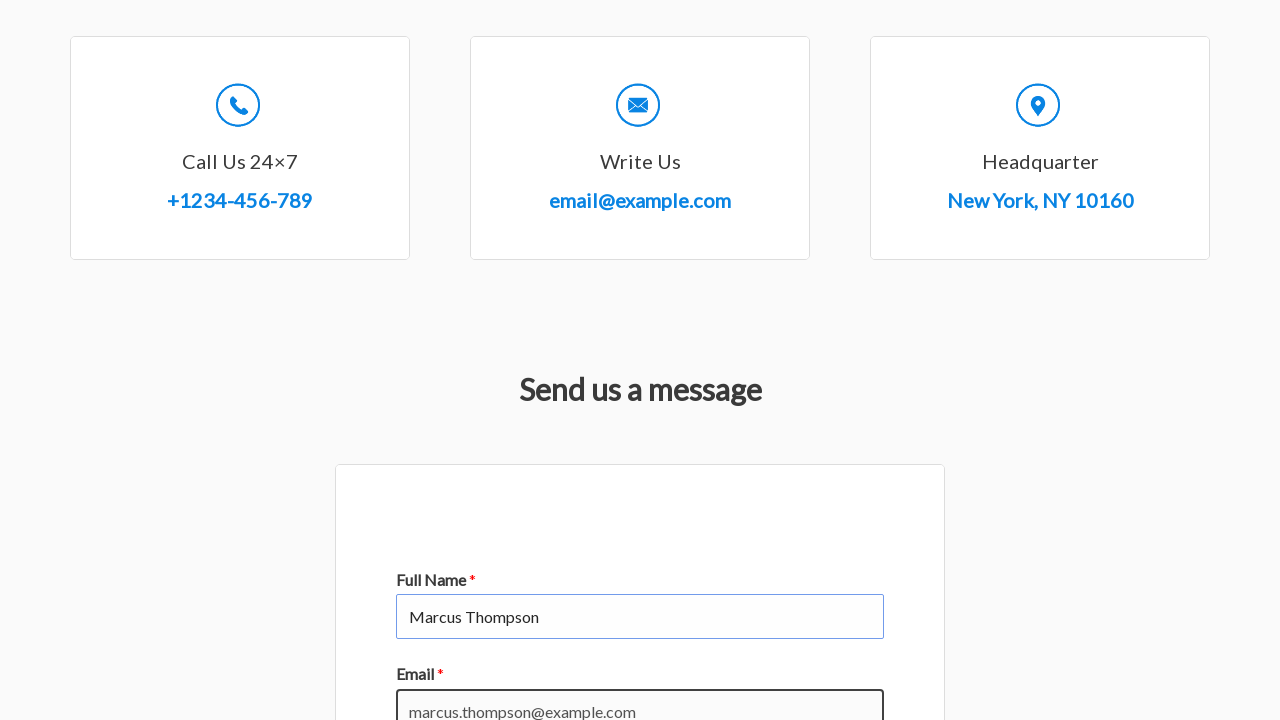

Filled subject field with 'Course Inquiry' on #wpforms-8-field_3
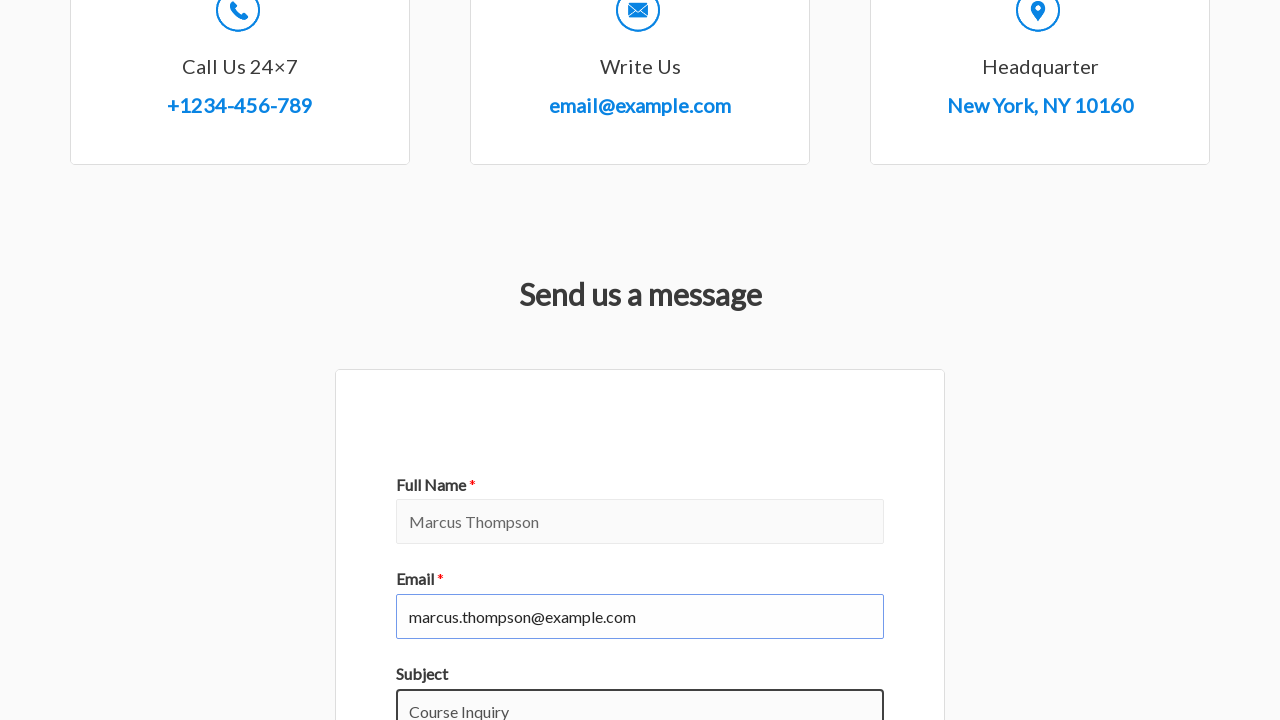

Filled message field with course inquiry text on #wpforms-8-field_2
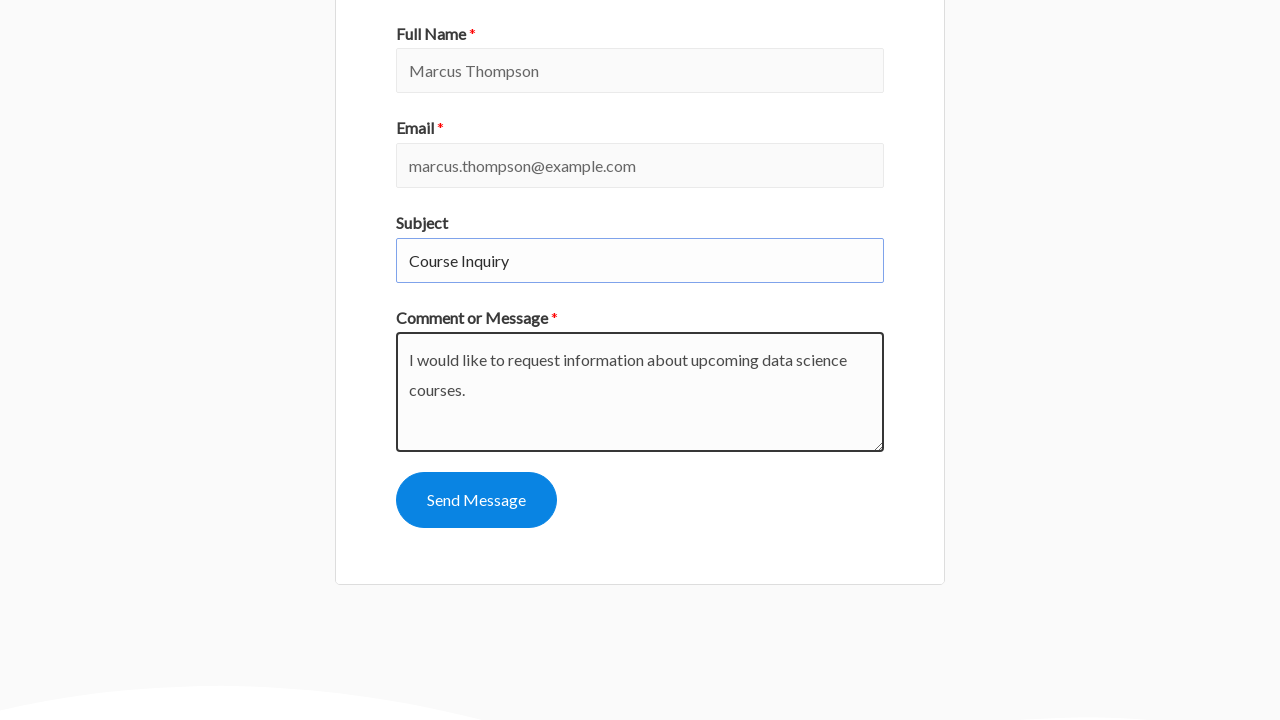

Clicked submit button to send contact form at (476, 500) on button[type='submit']
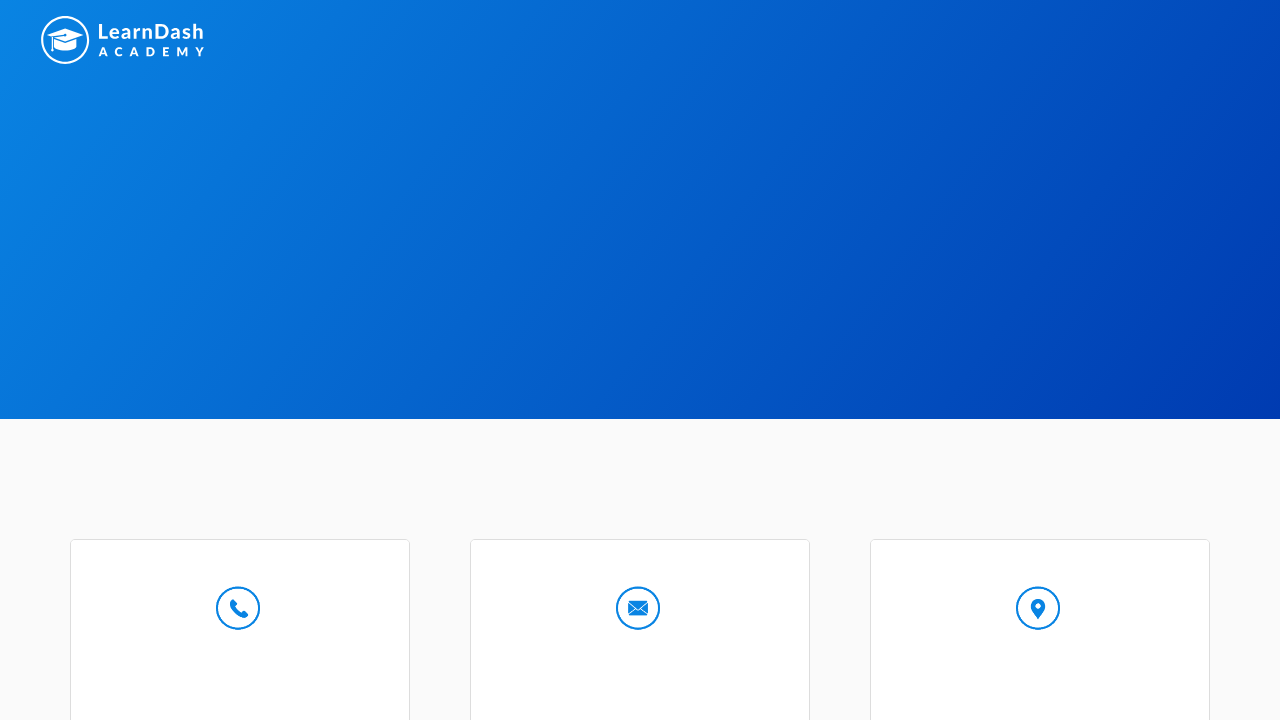

Confirmation message appeared after form submission
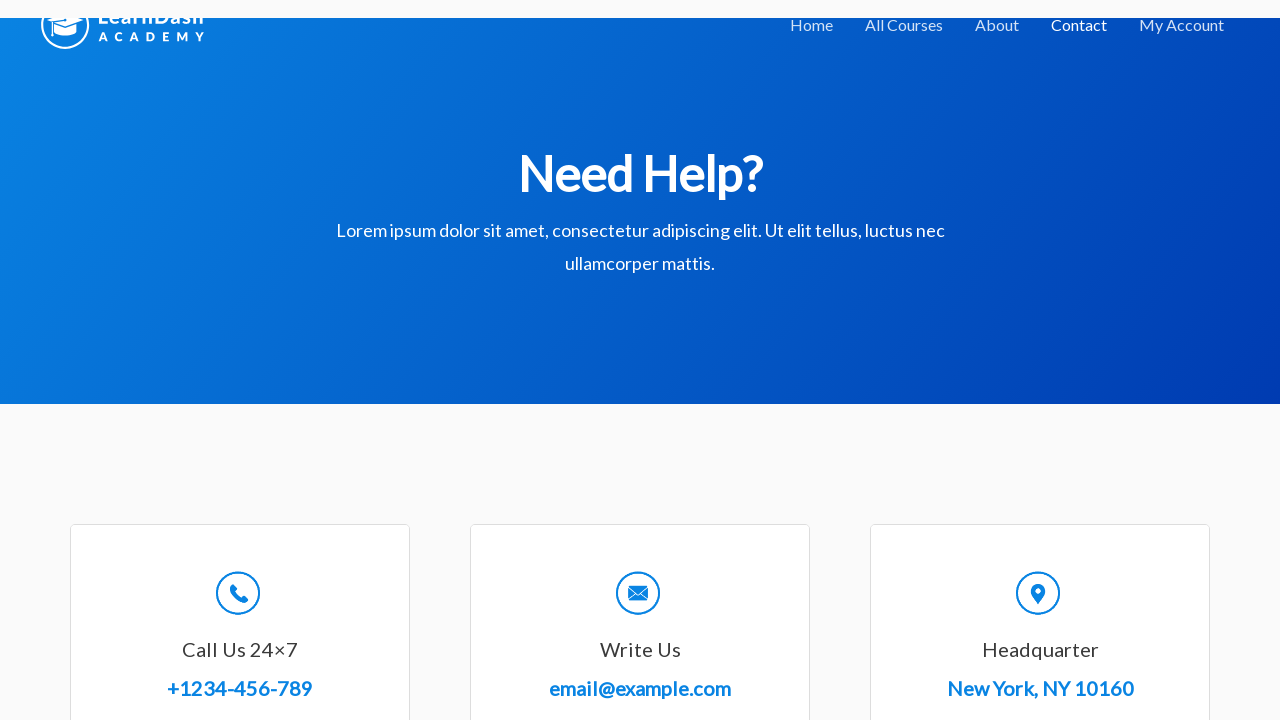

Verified confirmation message contains 'Thanks'
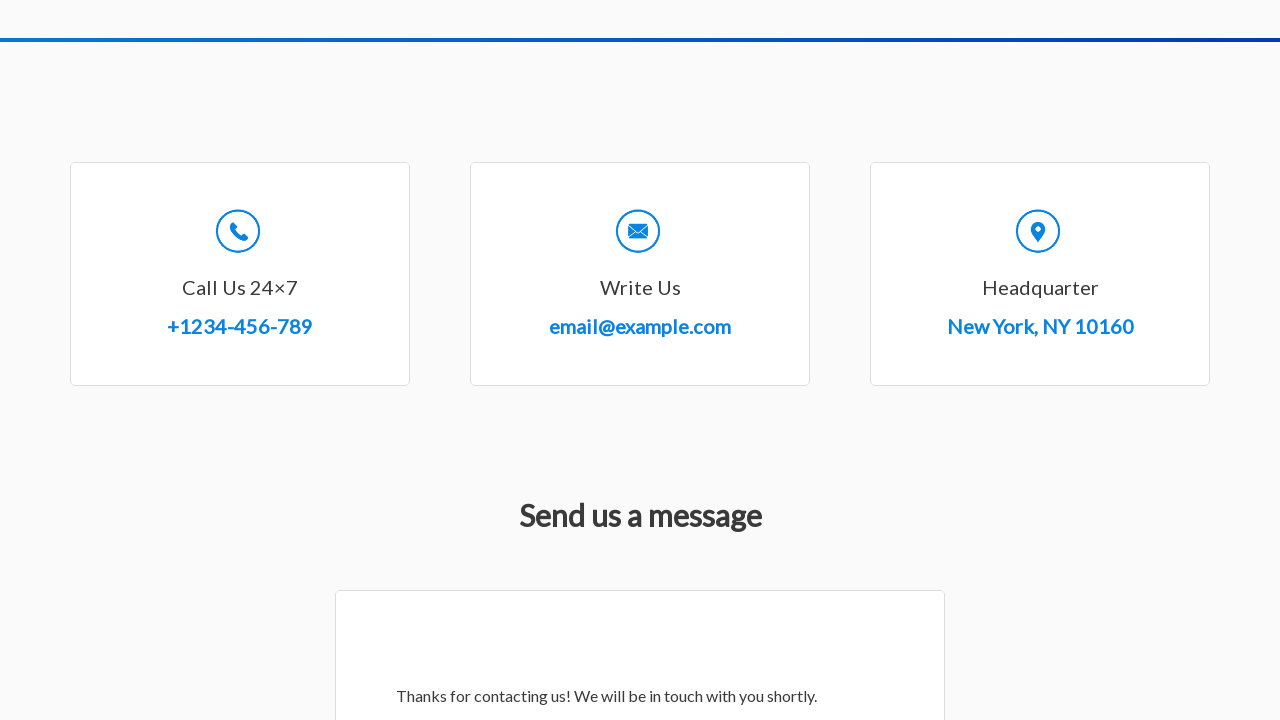

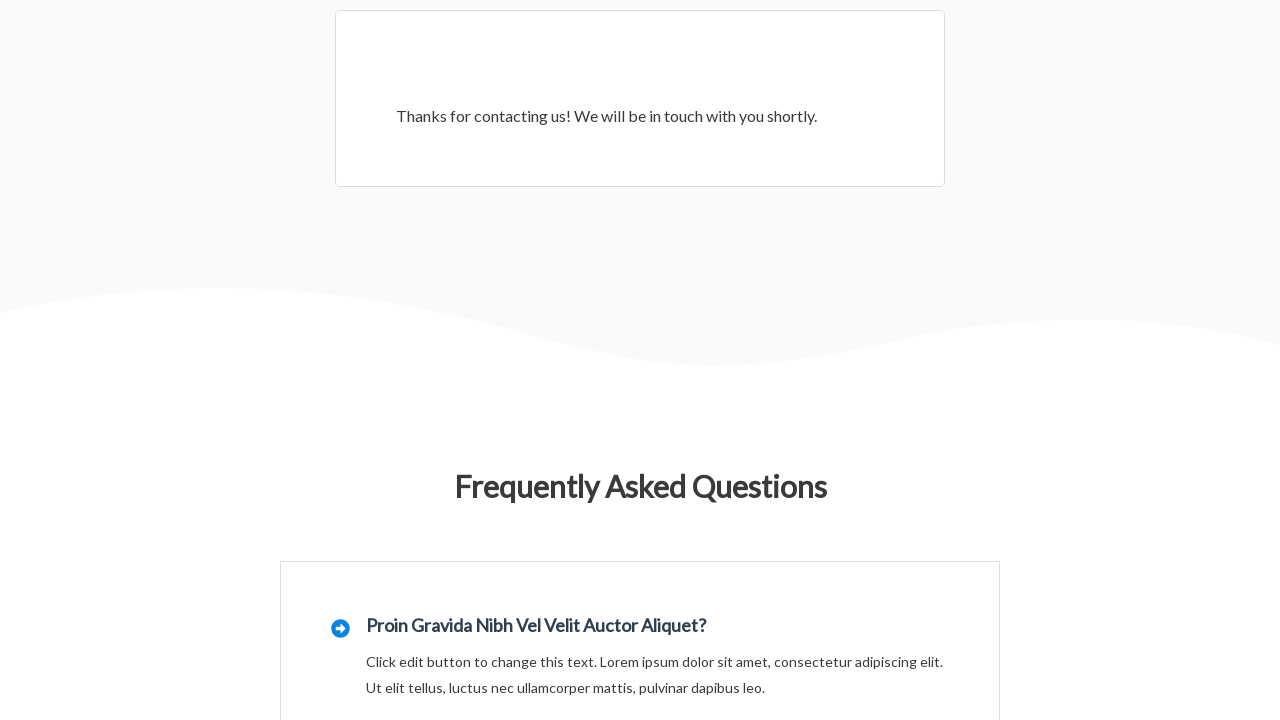